Tests drag and drop functionality by dragging column A to column B

Starting URL: https://the-internet.herokuapp.com/

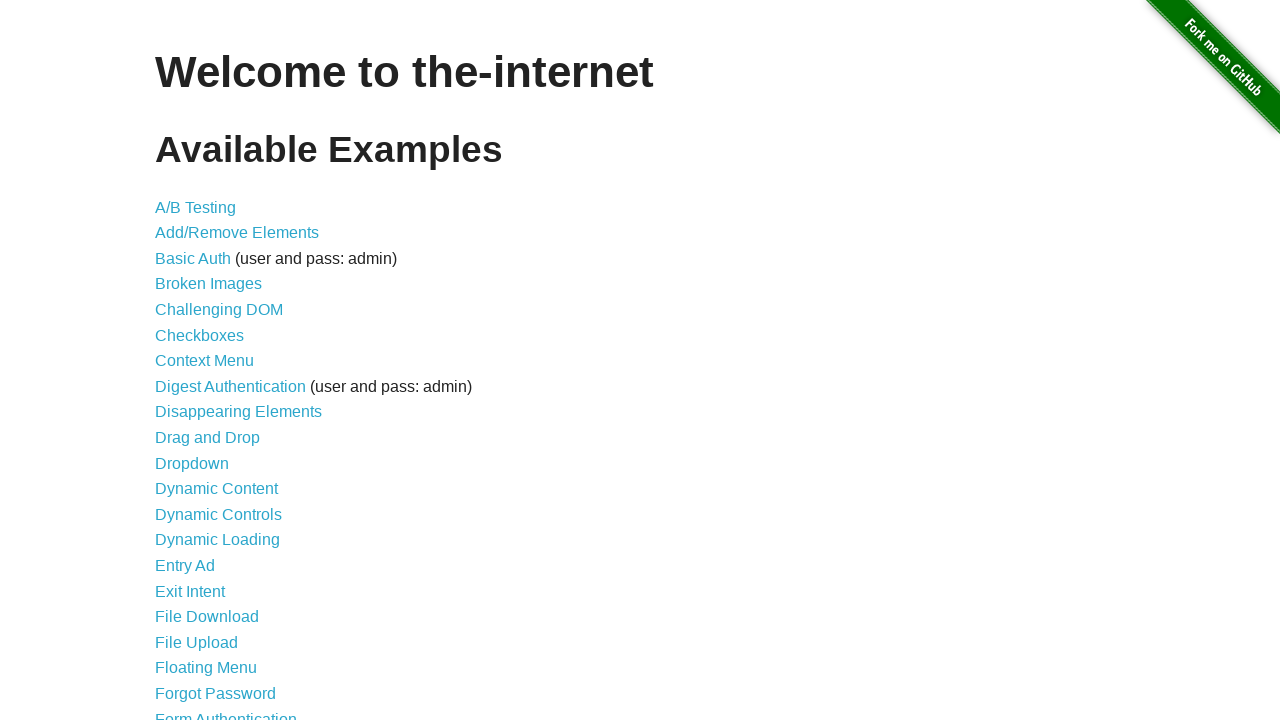

Clicked on Drag and Drop link at (208, 438) on xpath=//*[@id="content"]/ul/li[10]/a
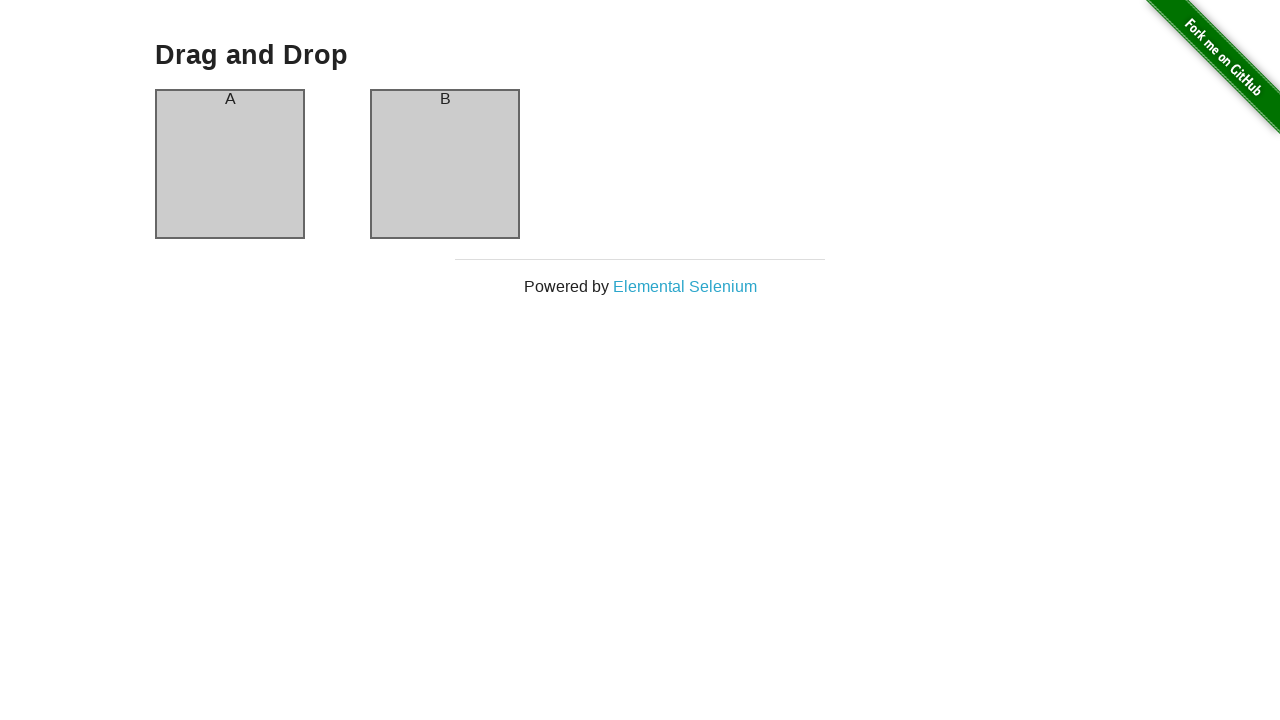

Dragged column A and dropped it onto column B at (445, 164)
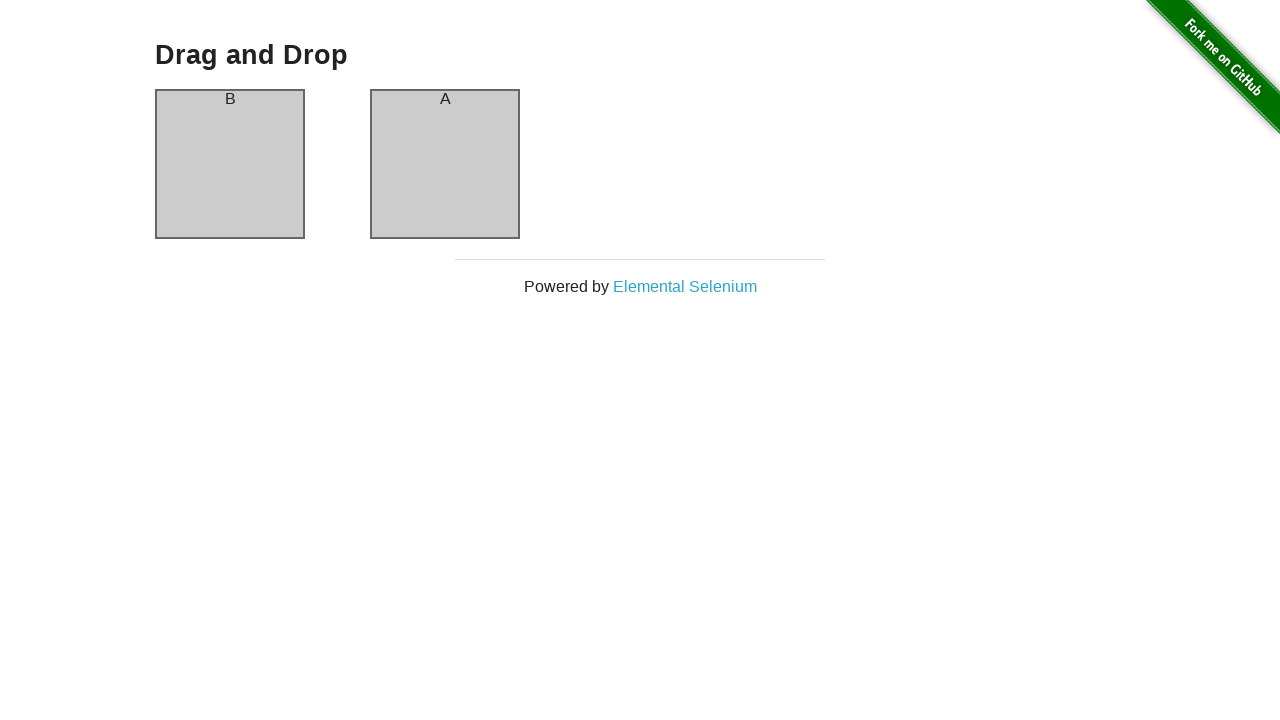

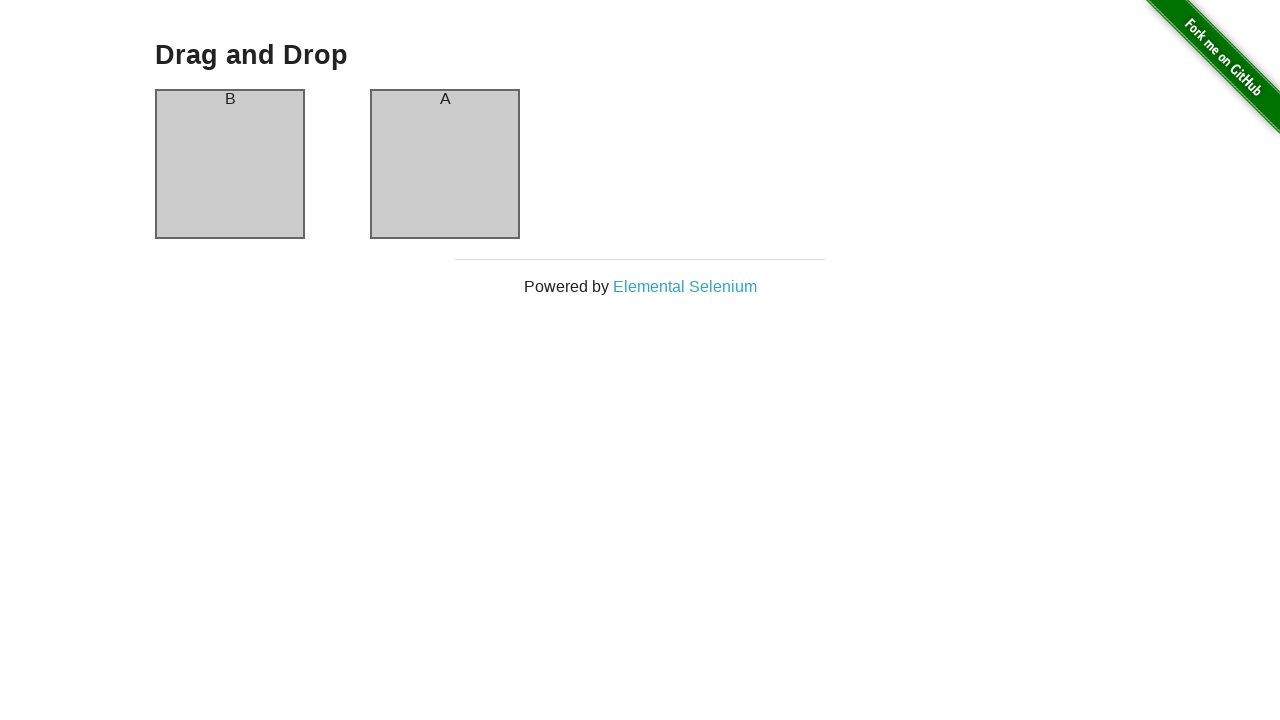